Tests submitting empty feedback form by clicking Send button without entering any data, then verifying the feedback page displays correctly

Starting URL: https://kristinek.github.io/site/tasks/provide_feedback

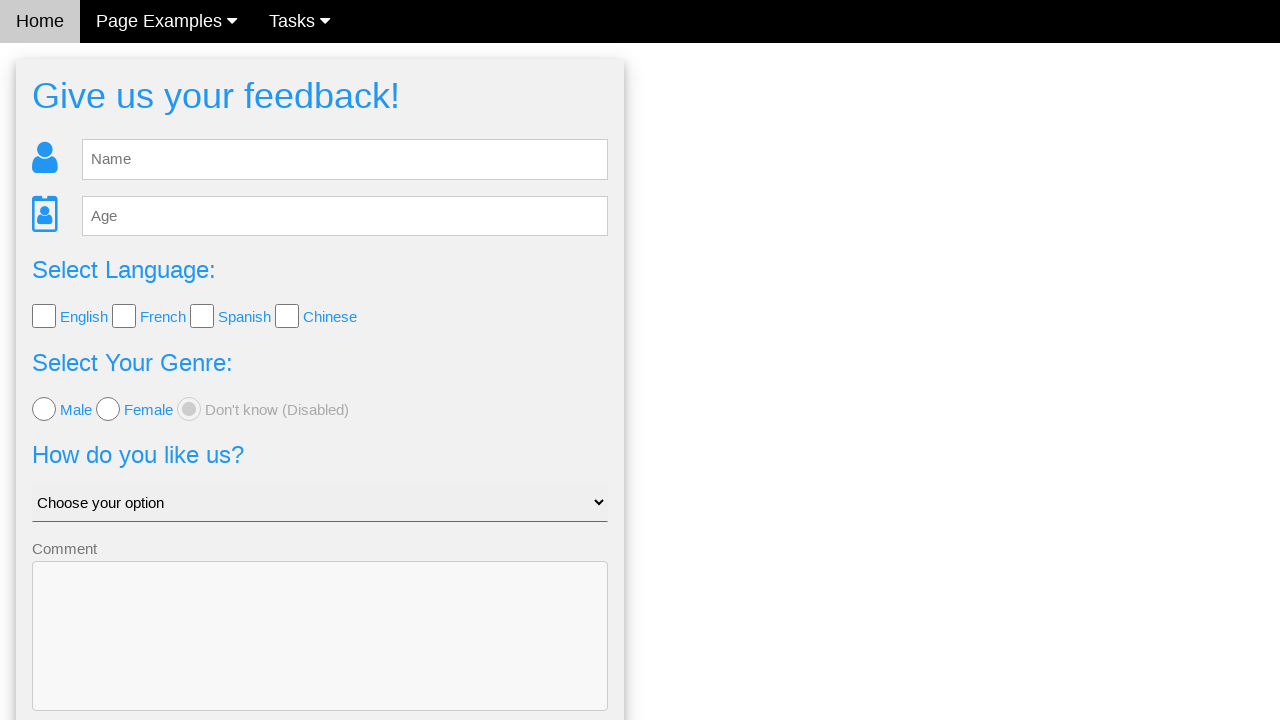

Clicked Send button without entering any feedback data at (320, 656) on button[type='submit'], input[type='submit'], .w3-btn-block
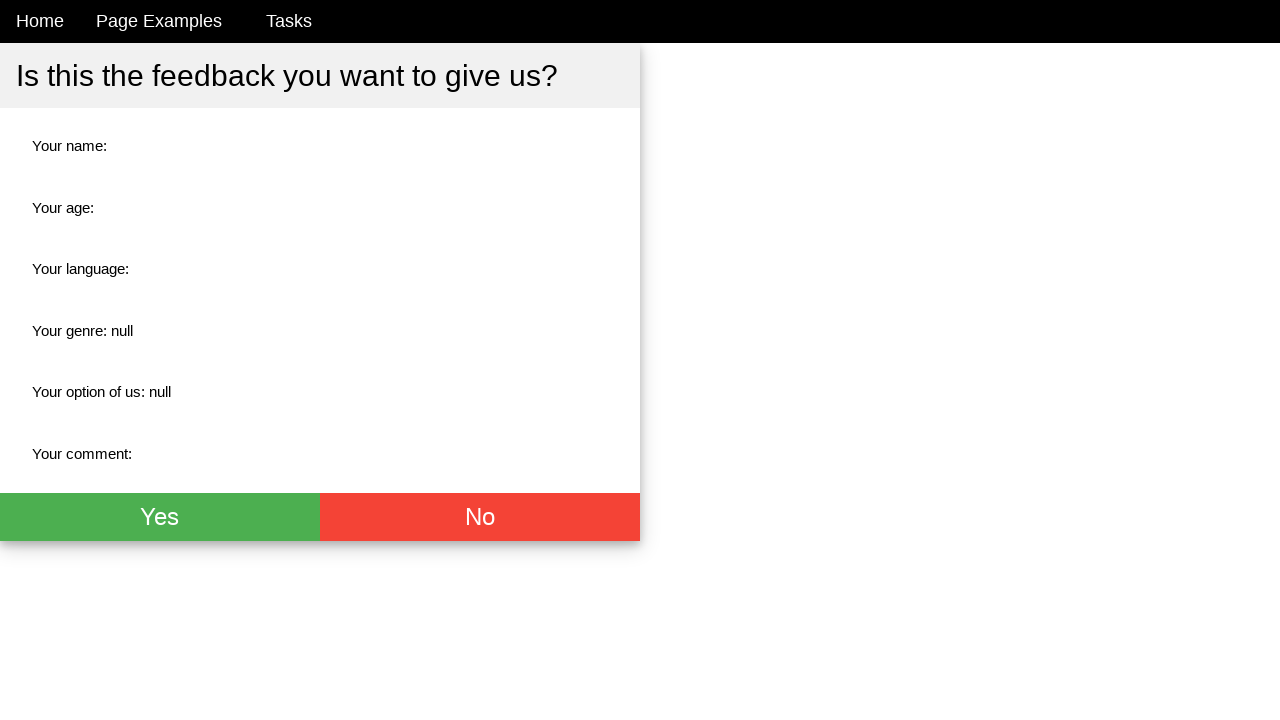

Feedback page loaded and body element is present
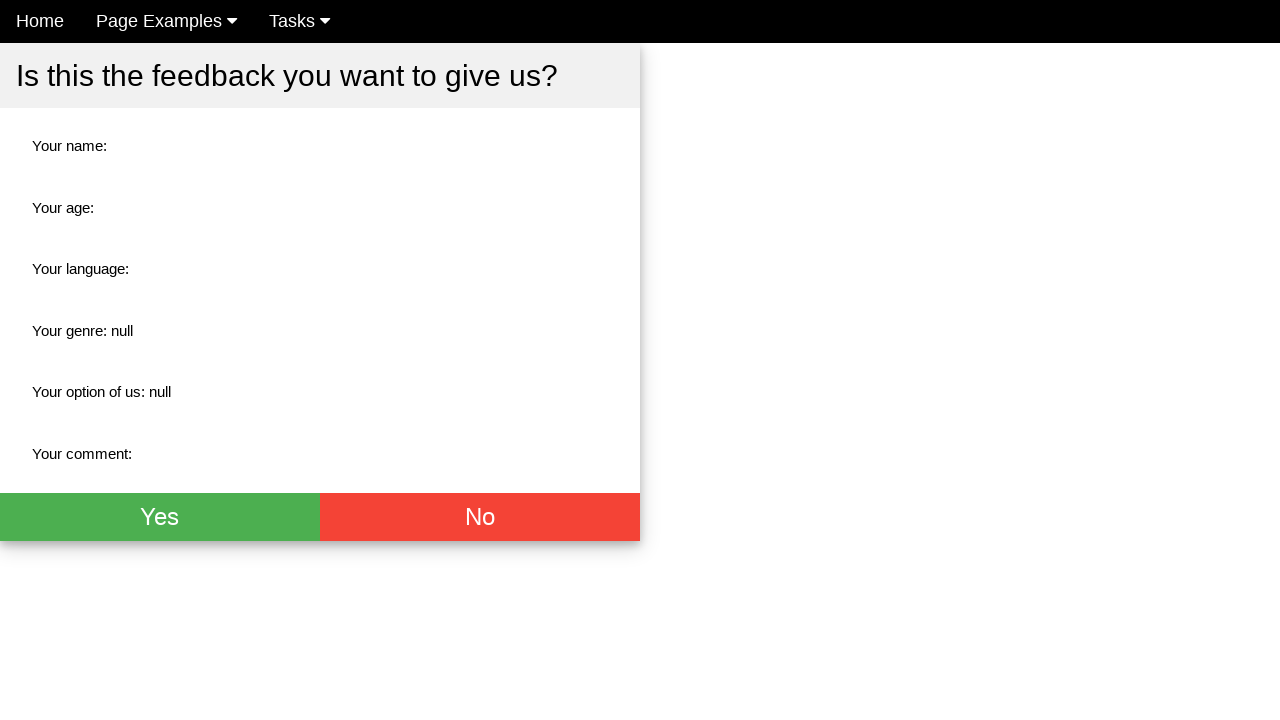

Verified Yes and No buttons are present on feedback page
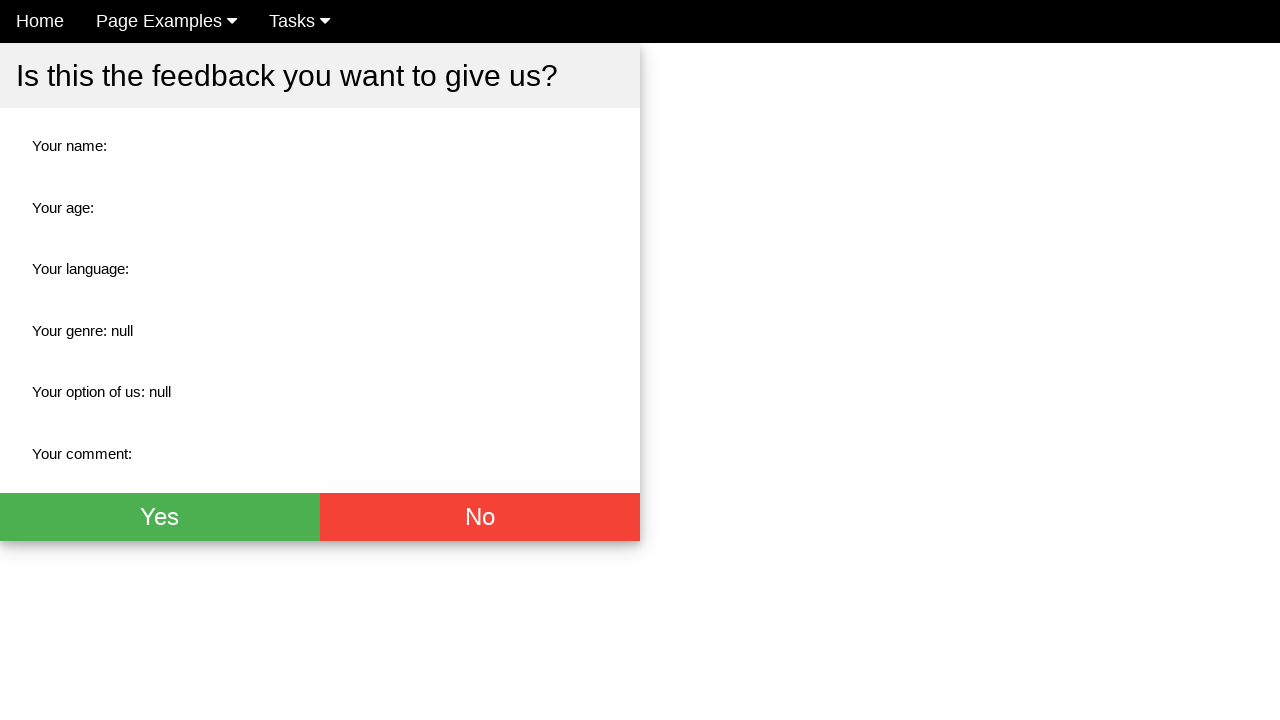

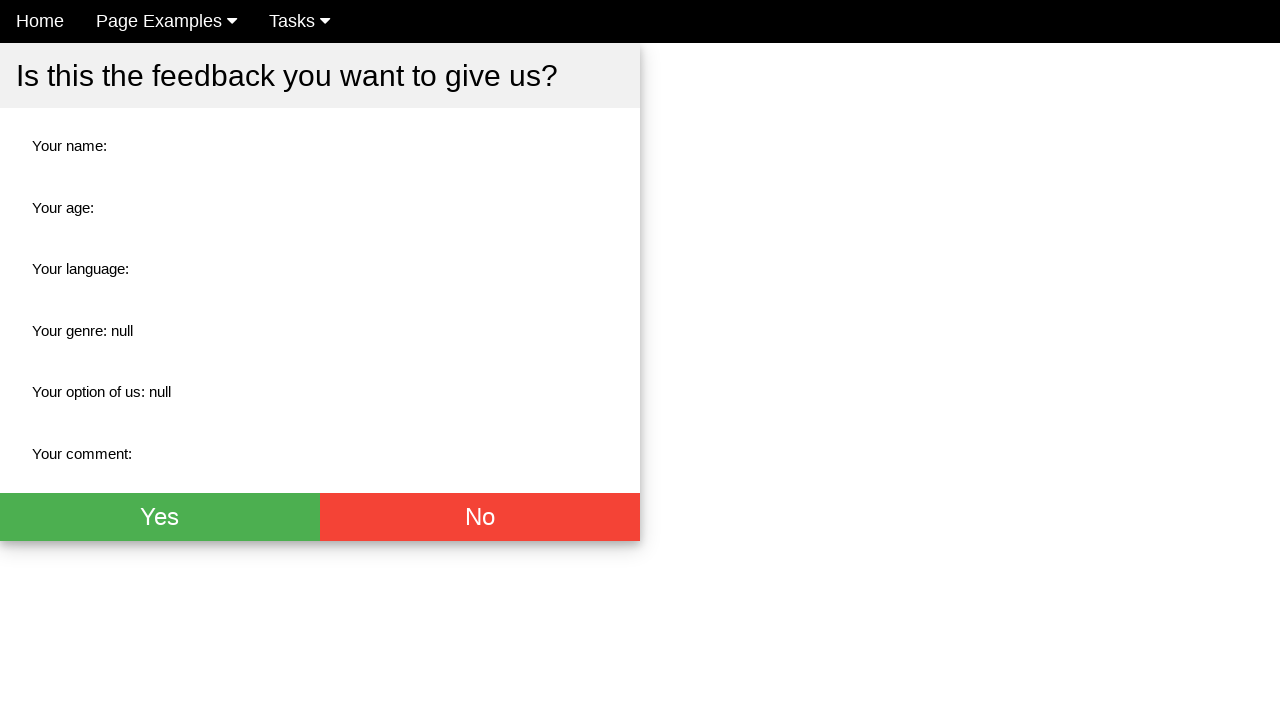